Tests jQuery UI autocomplete widget by typing "Apple" in the input field and selecting "Applescript" from the autocomplete suggestions dropdown.

Starting URL: https://jqueryui.com/autocomplete/

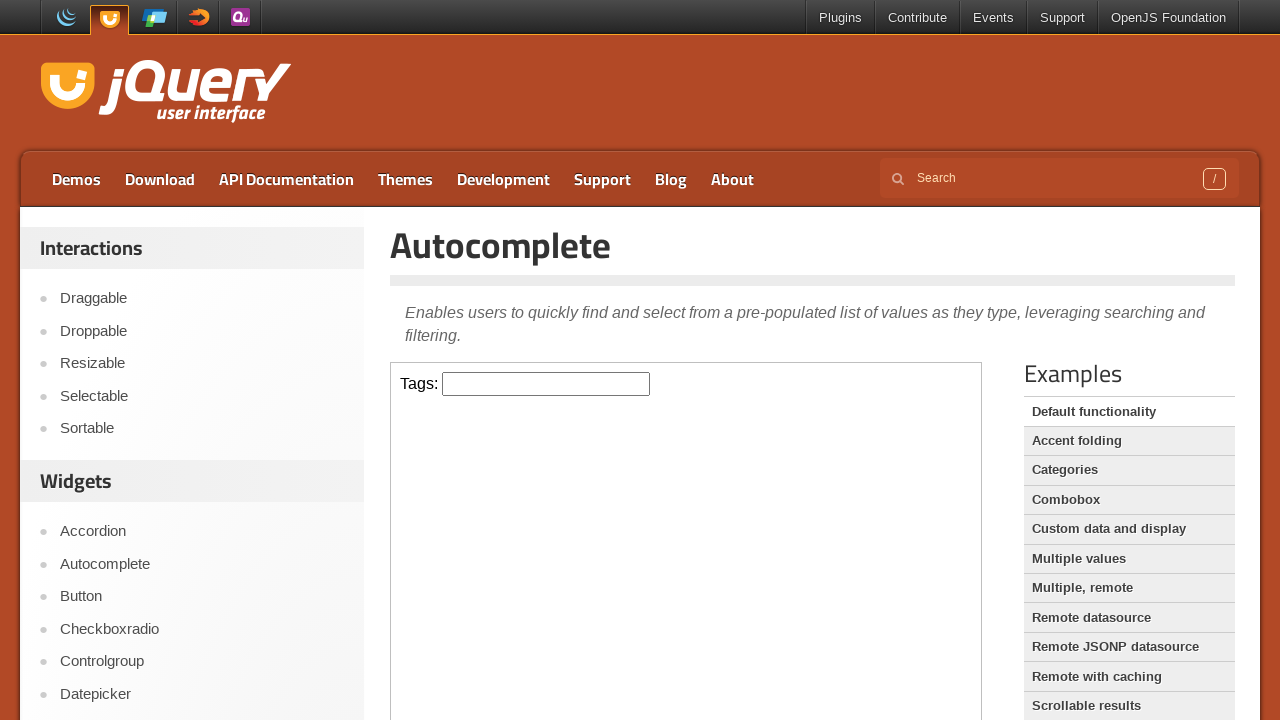

Located the demo iframe containing the autocomplete widget
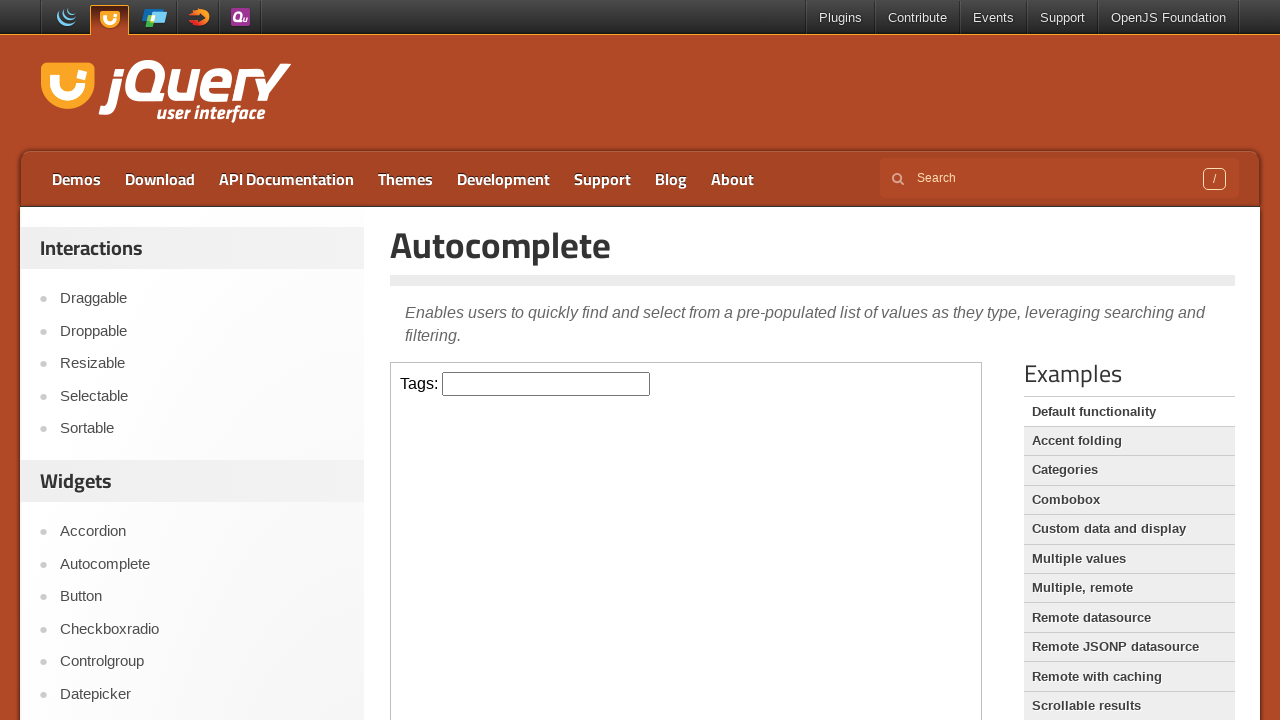

Typed 'Apple' in the autocomplete input field on iframe.demo-frame >> internal:control=enter-frame >> #tags
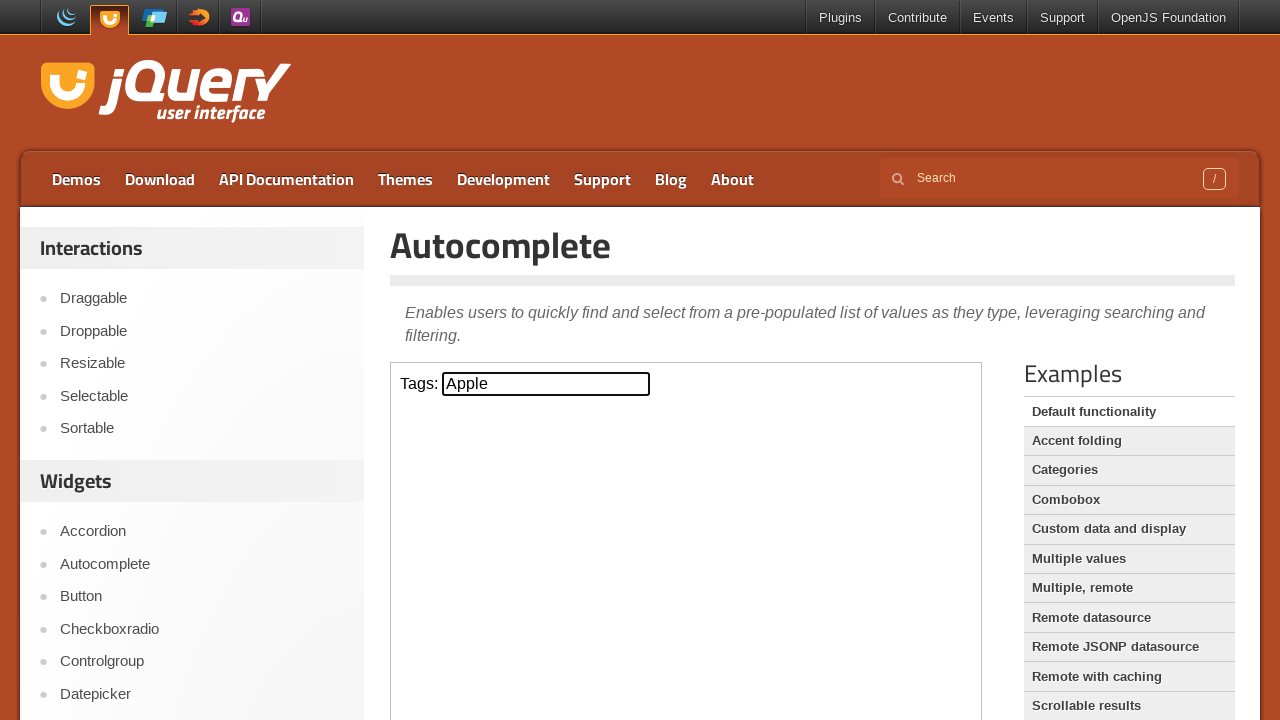

Autocomplete suggestions dropdown appeared
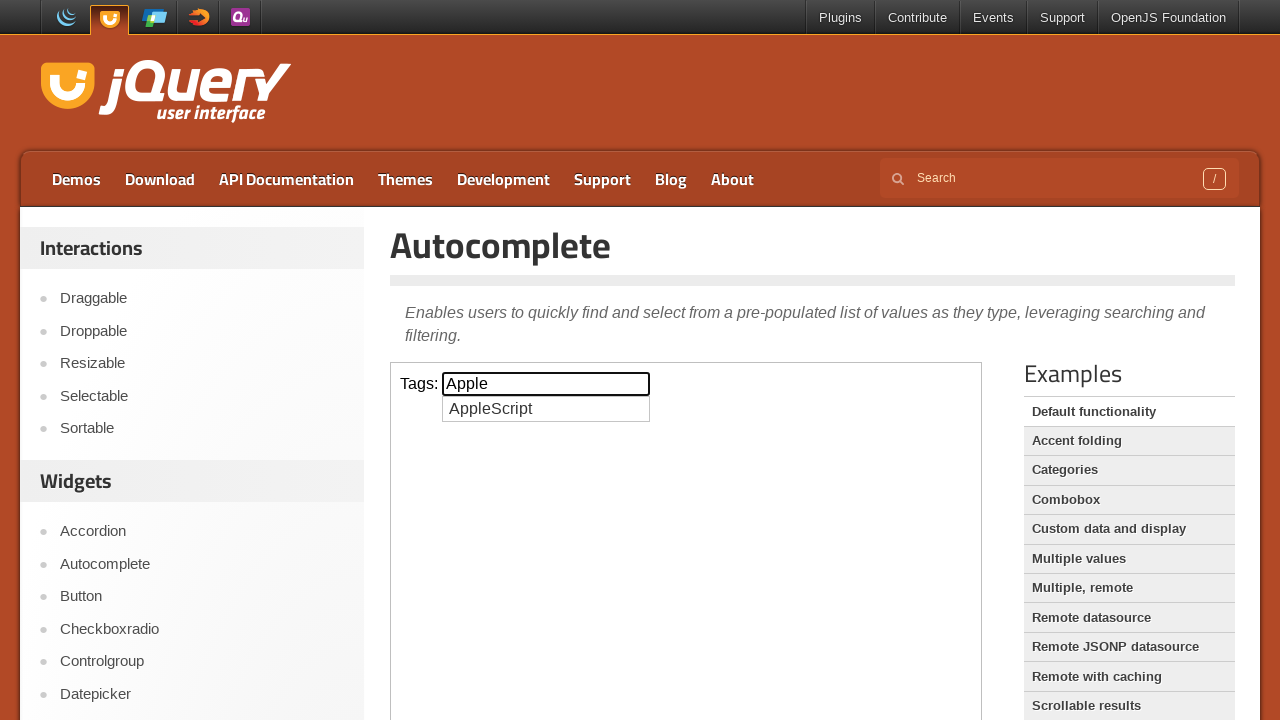

Selected 'Applescript' from the autocomplete suggestions at (546, 409) on iframe.demo-frame >> internal:control=enter-frame >> #ui-id-1
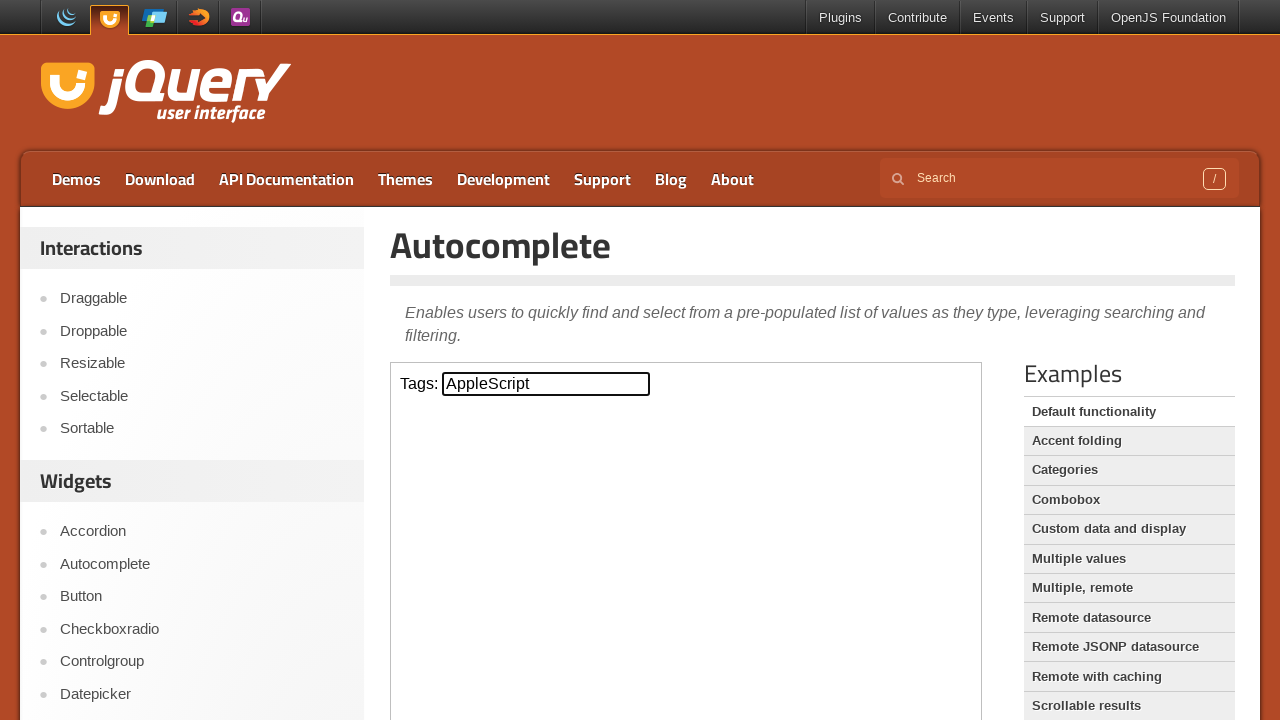

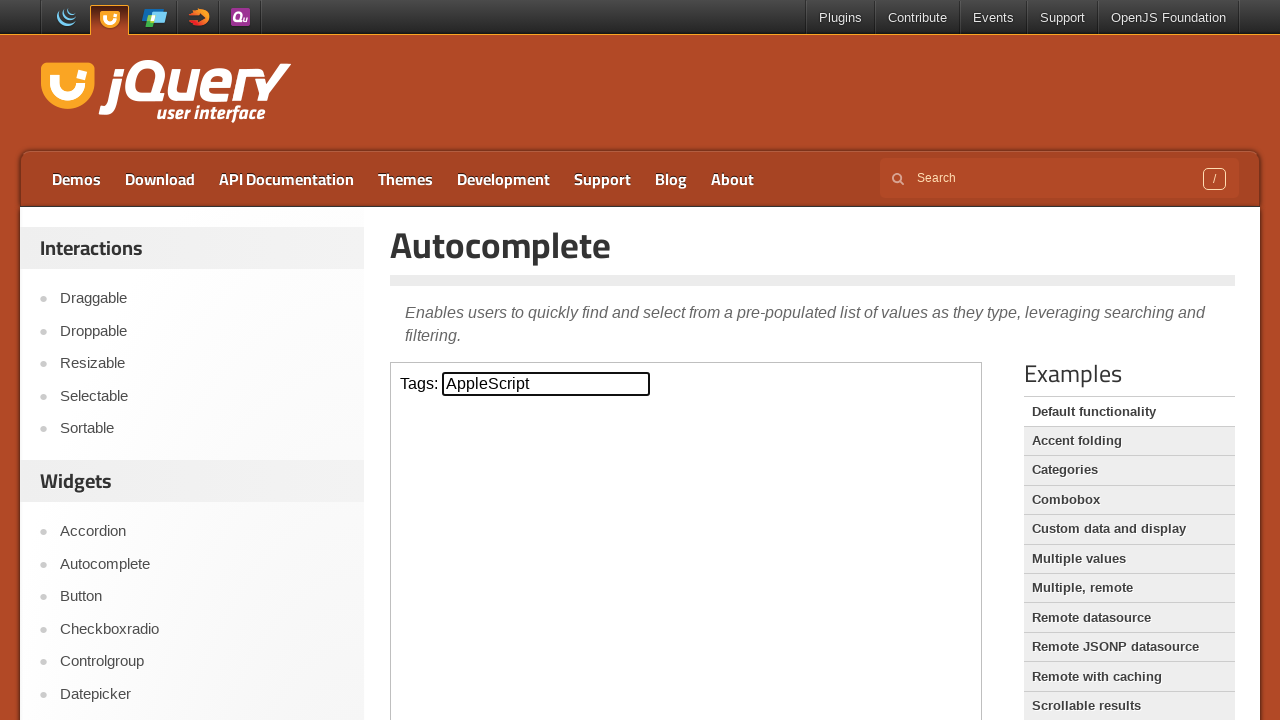